Tests that entered text is trimmed when saving edits

Starting URL: https://demo.playwright.dev/todomvc

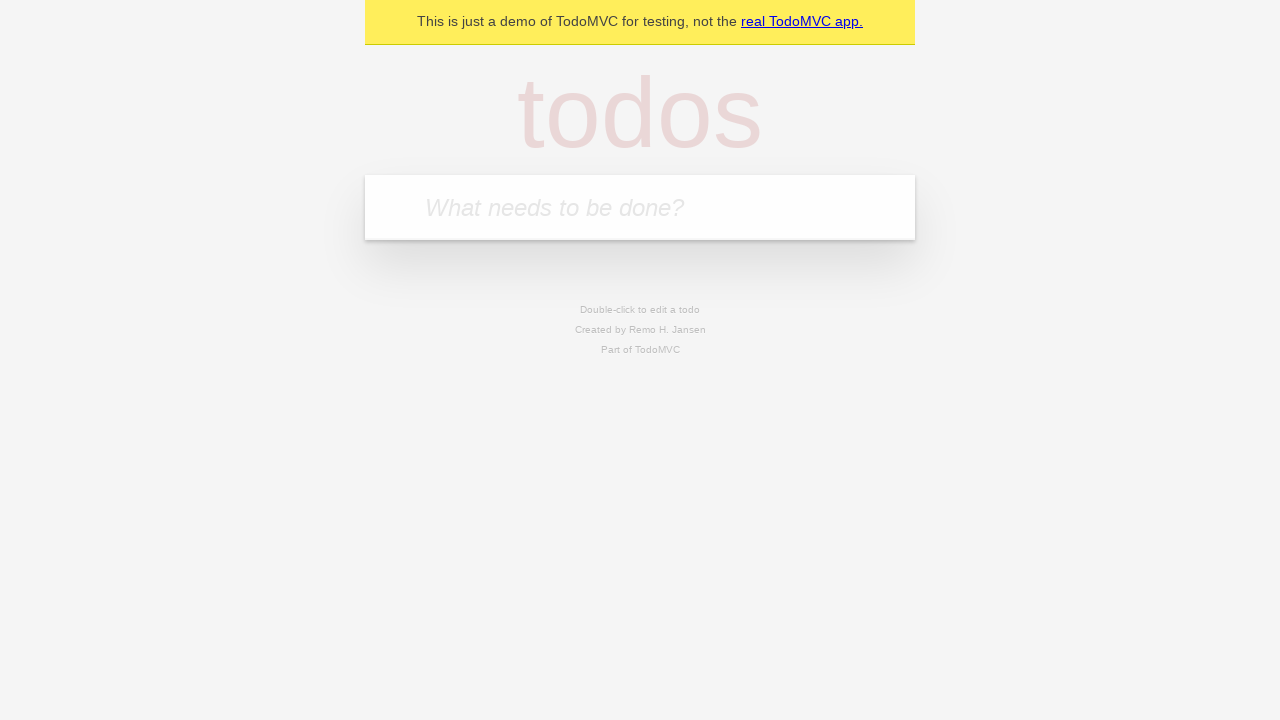

Filled todo input with 'buy some cheese' on internal:attr=[placeholder="What needs to be done?"i]
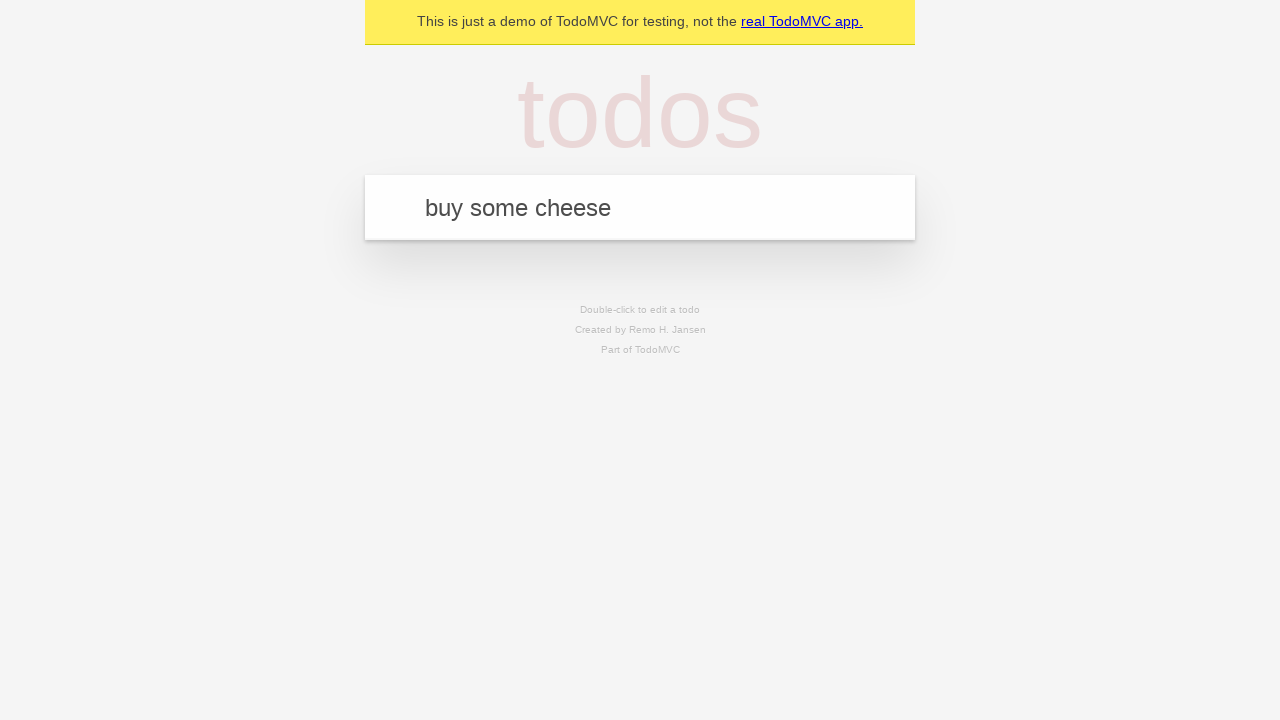

Pressed Enter to create first todo item on internal:attr=[placeholder="What needs to be done?"i]
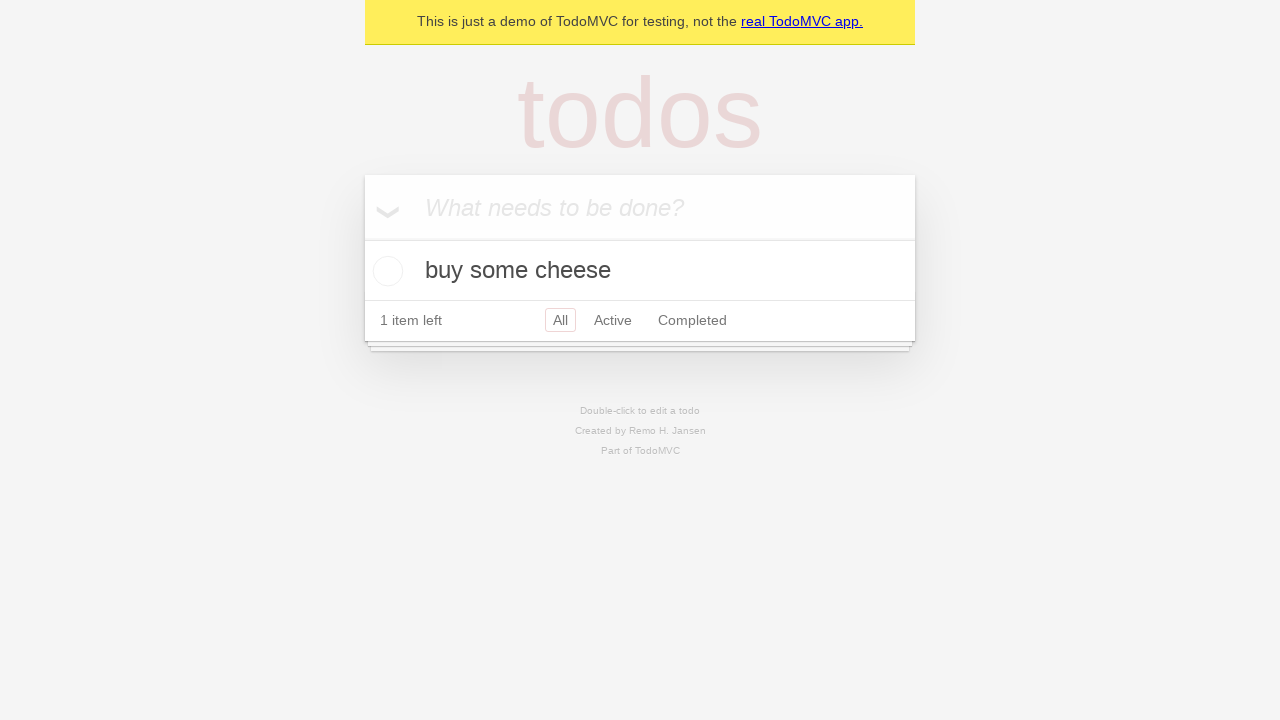

Filled todo input with 'feed the cat' on internal:attr=[placeholder="What needs to be done?"i]
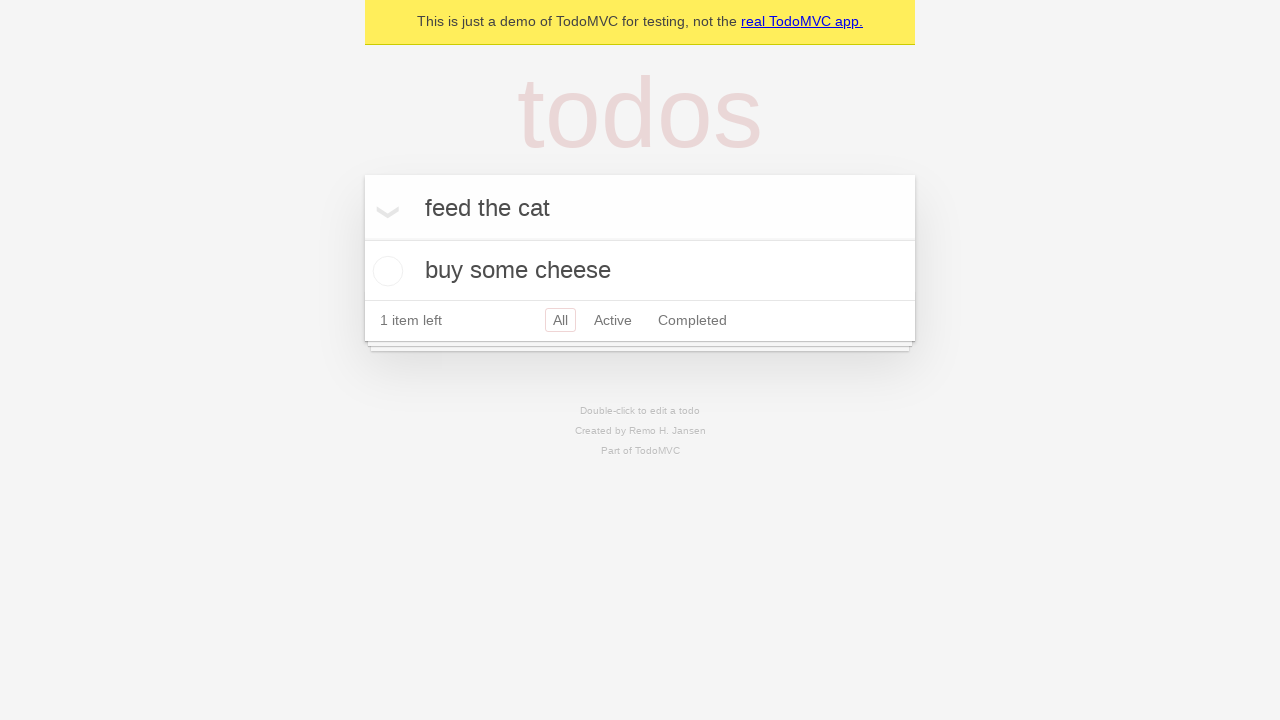

Pressed Enter to create second todo item on internal:attr=[placeholder="What needs to be done?"i]
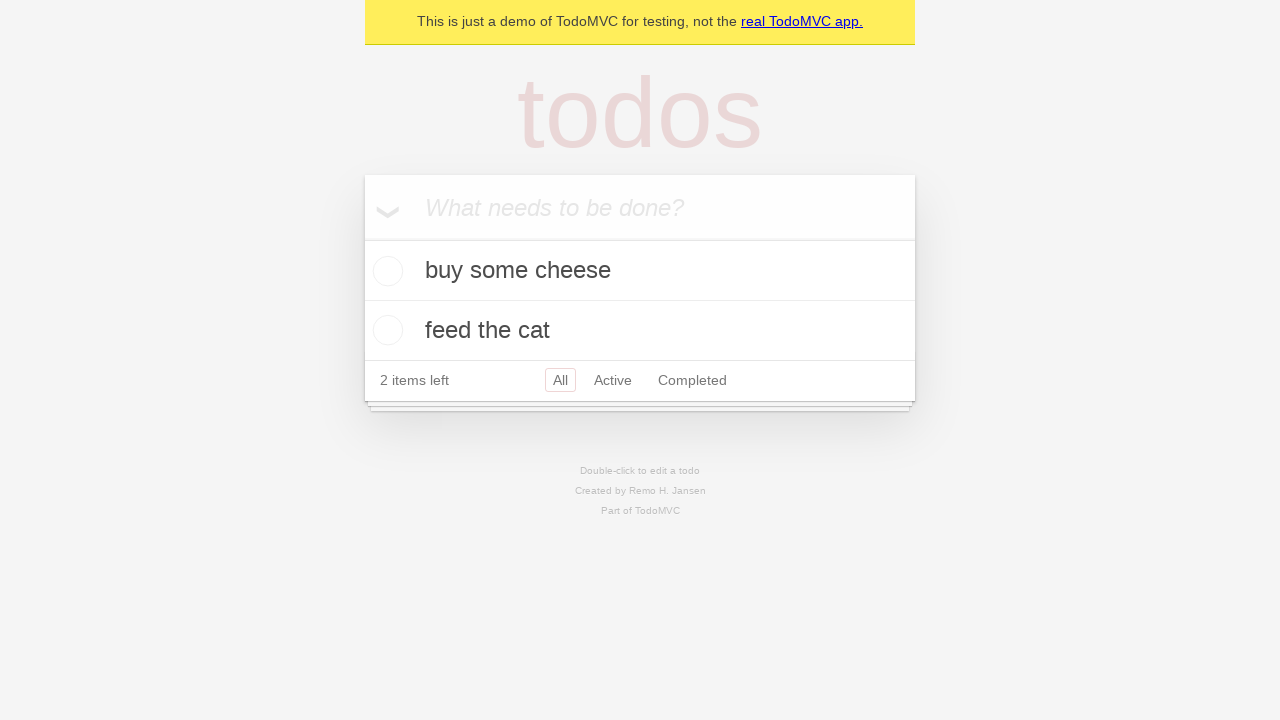

Filled todo input with 'book a doctors appointment' on internal:attr=[placeholder="What needs to be done?"i]
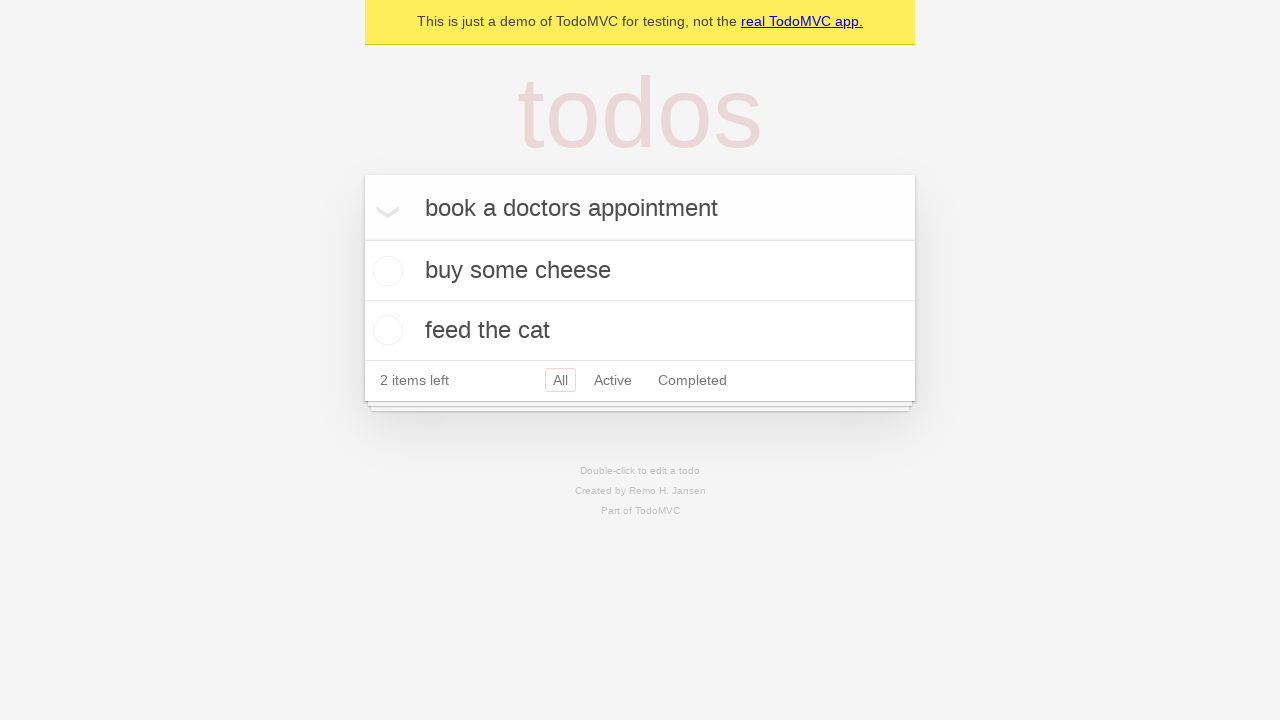

Pressed Enter to create third todo item on internal:attr=[placeholder="What needs to be done?"i]
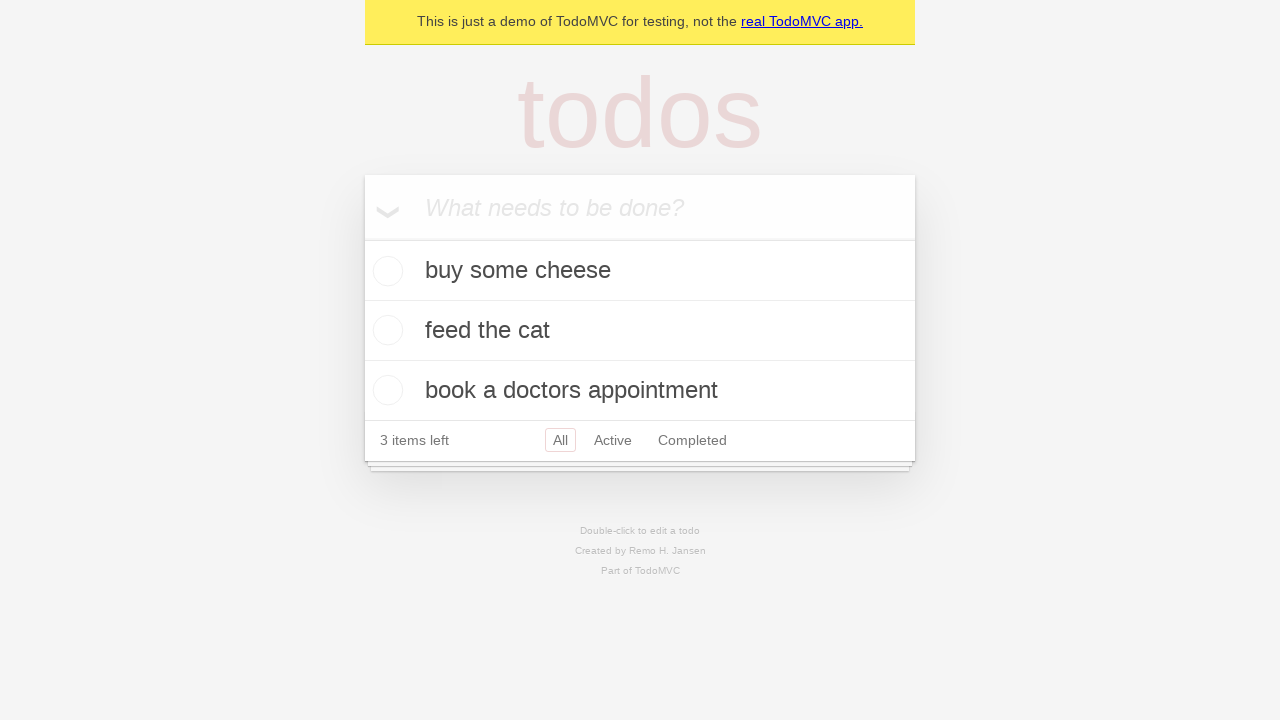

Double-clicked second todo item to enter edit mode at (640, 331) on internal:testid=[data-testid="todo-item"s] >> nth=1
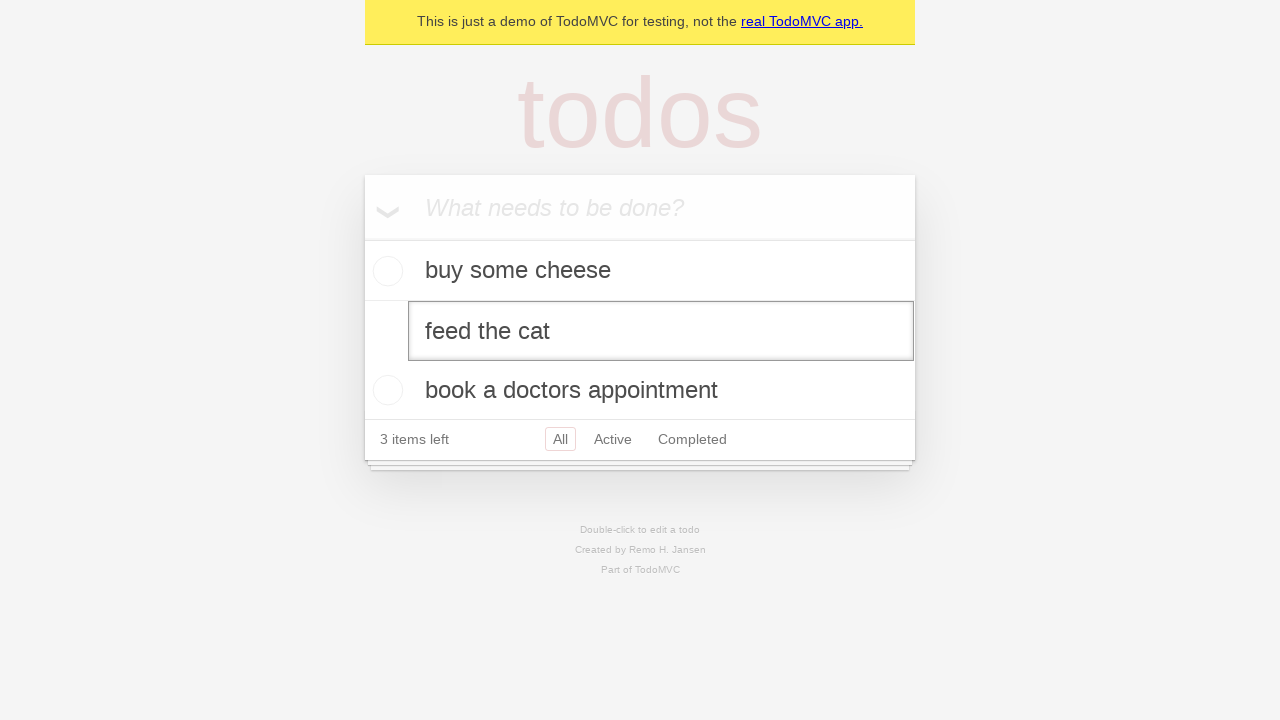

Filled edit textbox with text containing leading and trailing whitespace on internal:testid=[data-testid="todo-item"s] >> nth=1 >> internal:role=textbox[nam
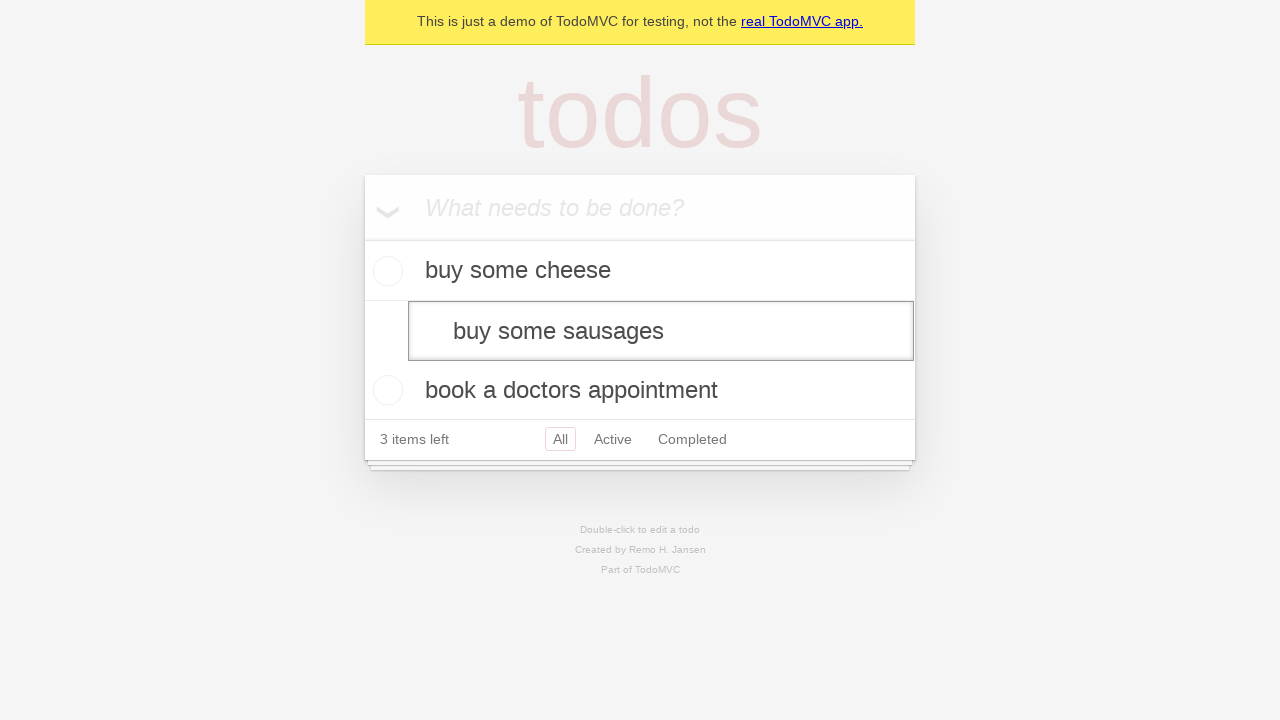

Pressed Enter to save edited todo - text should be trimmed to 'buy some sausages' on internal:testid=[data-testid="todo-item"s] >> nth=1 >> internal:role=textbox[nam
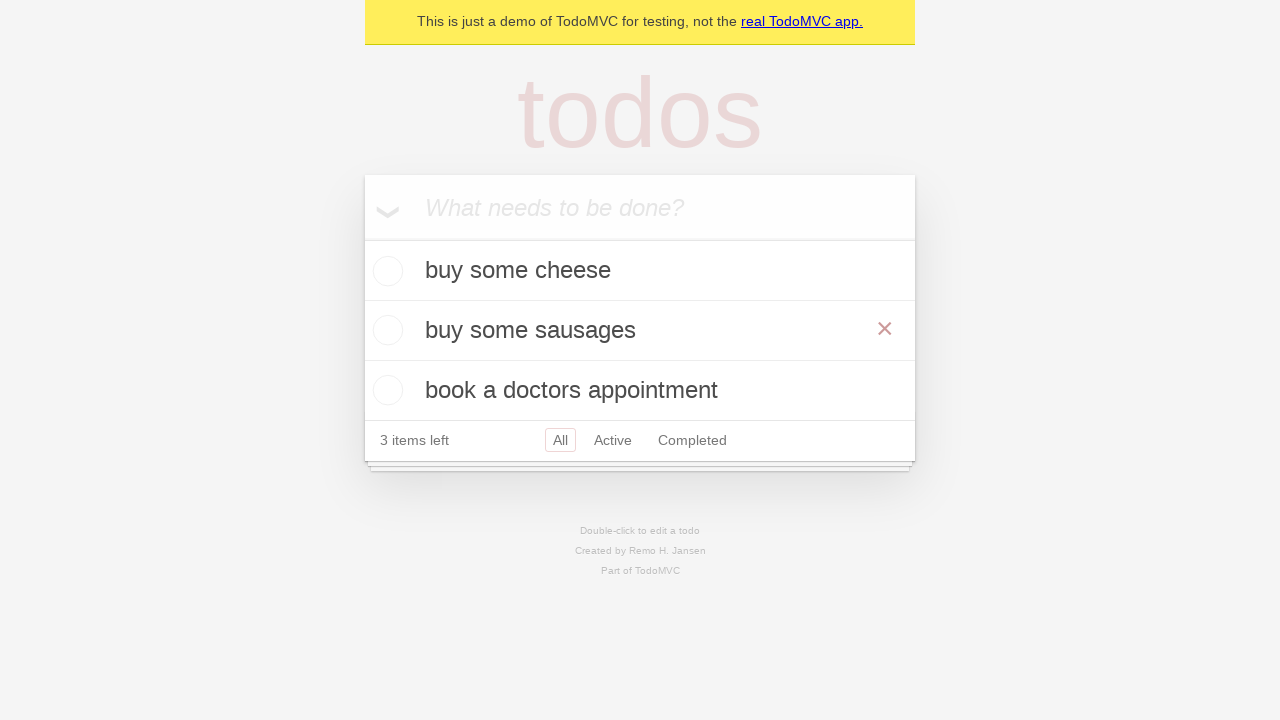

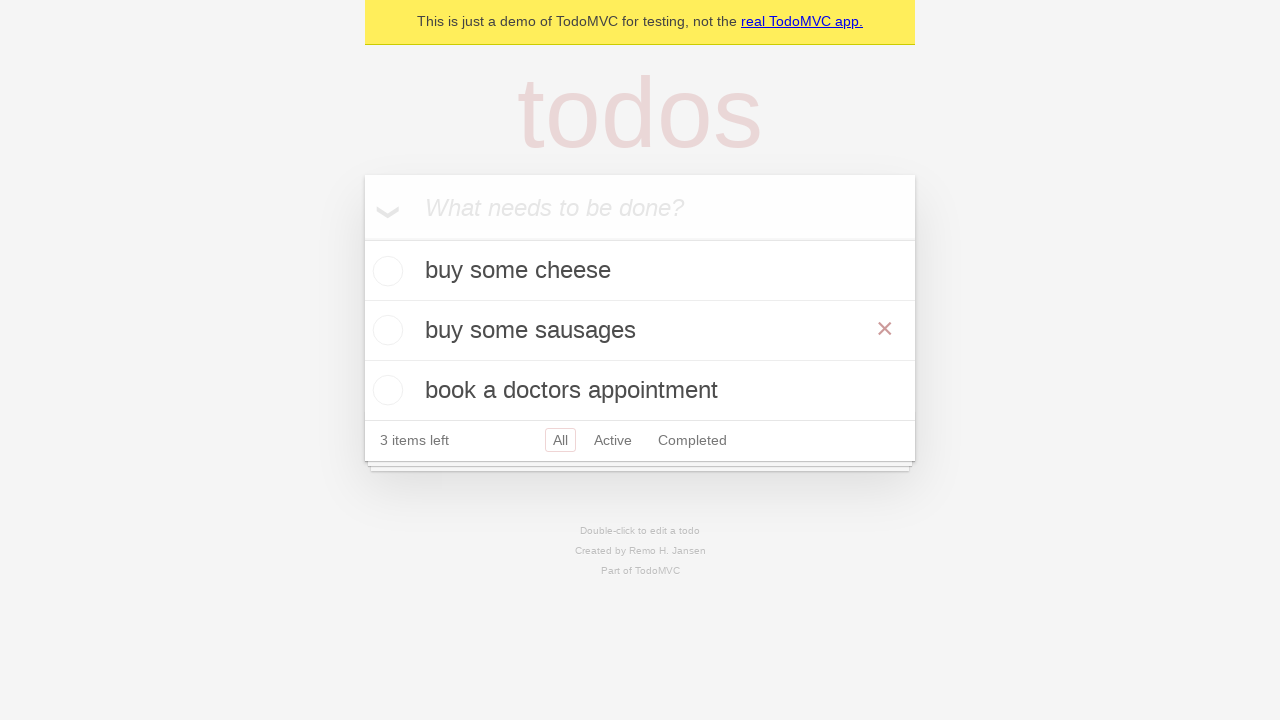